Simple navigation test that opens the Platzi website

Starting URL: https://www.platzi.com

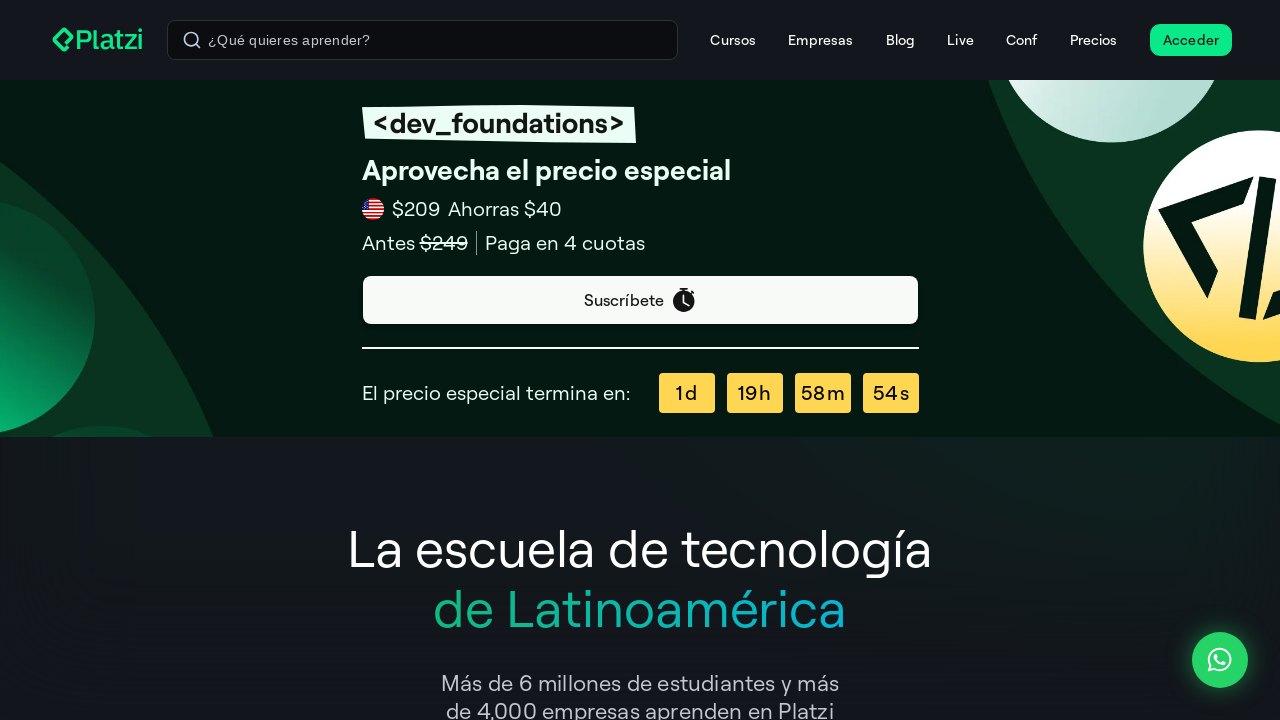

Navigated to Platzi website (https://www.platzi.com)
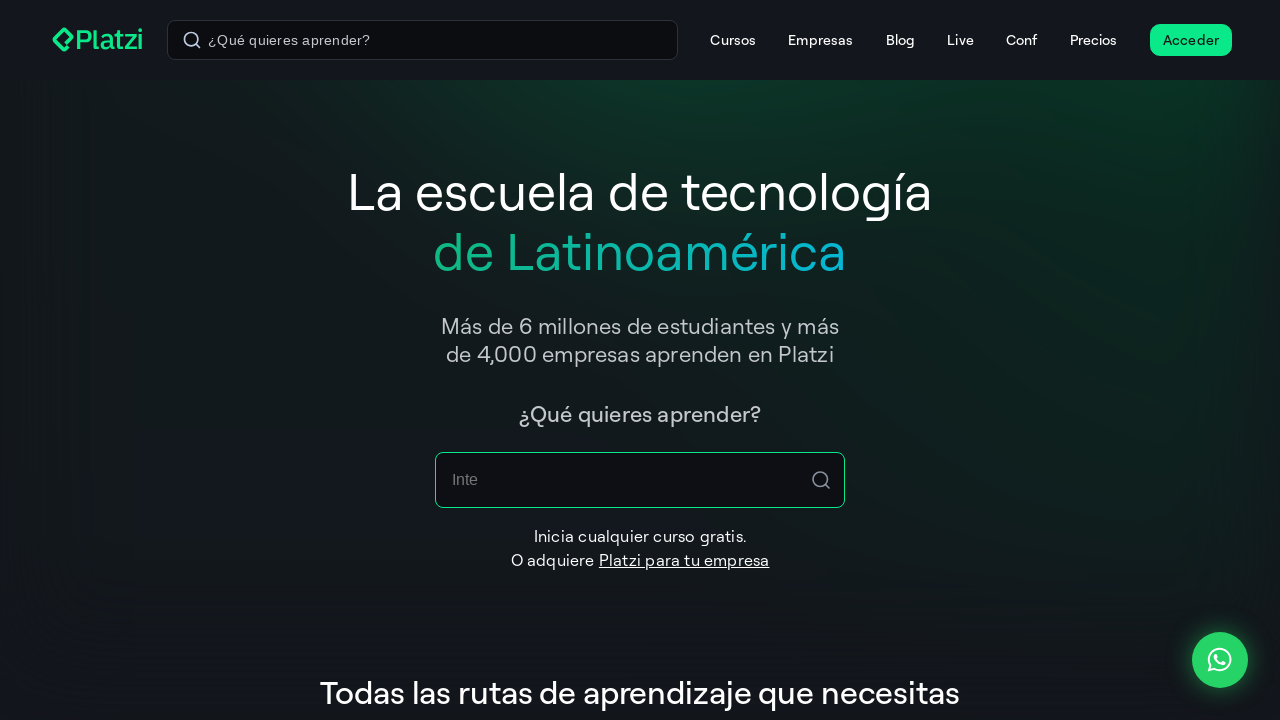

Simple navigation test completed successfully
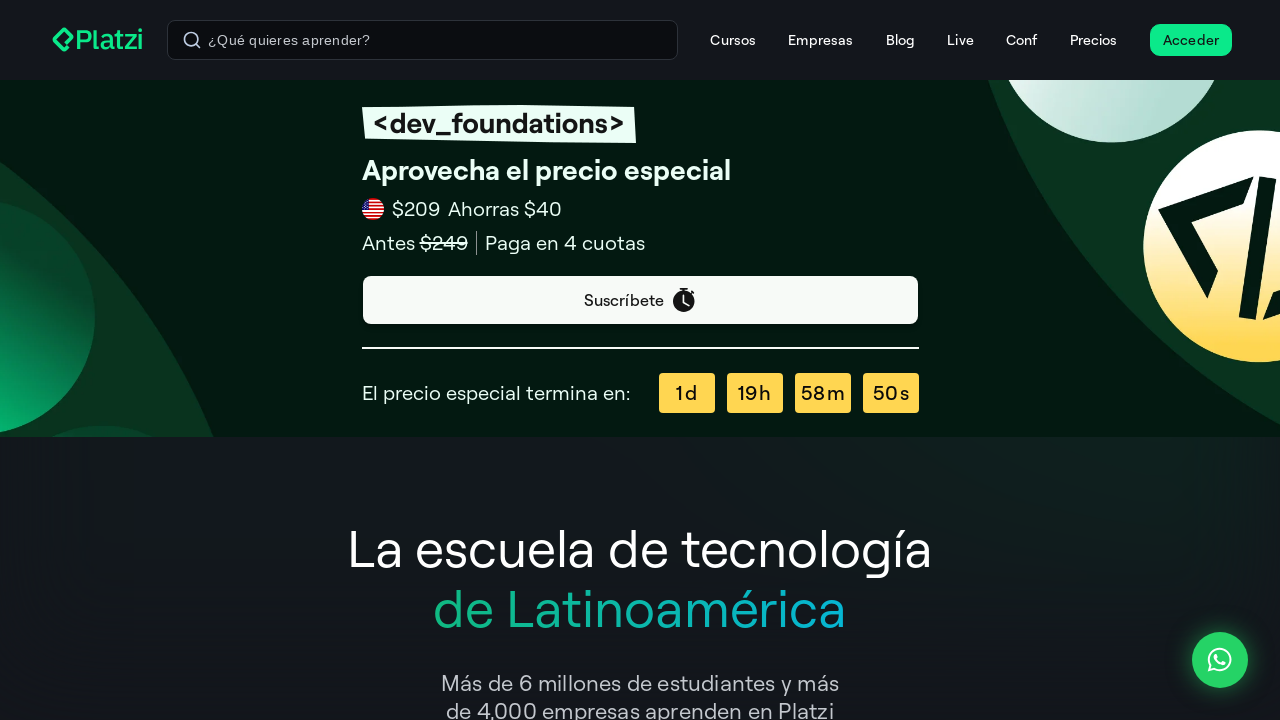

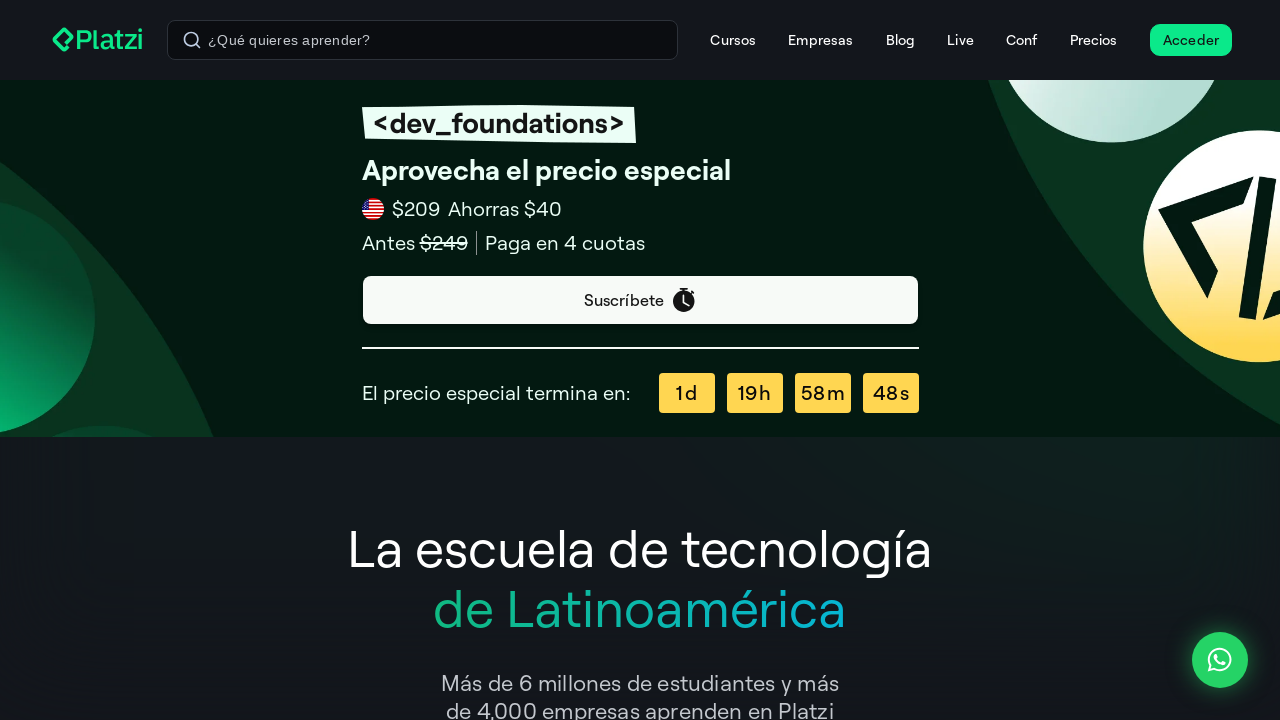